Navigates to an online metronome website and locates the start/stop button element

Starting URL: https://metronom.us/en/

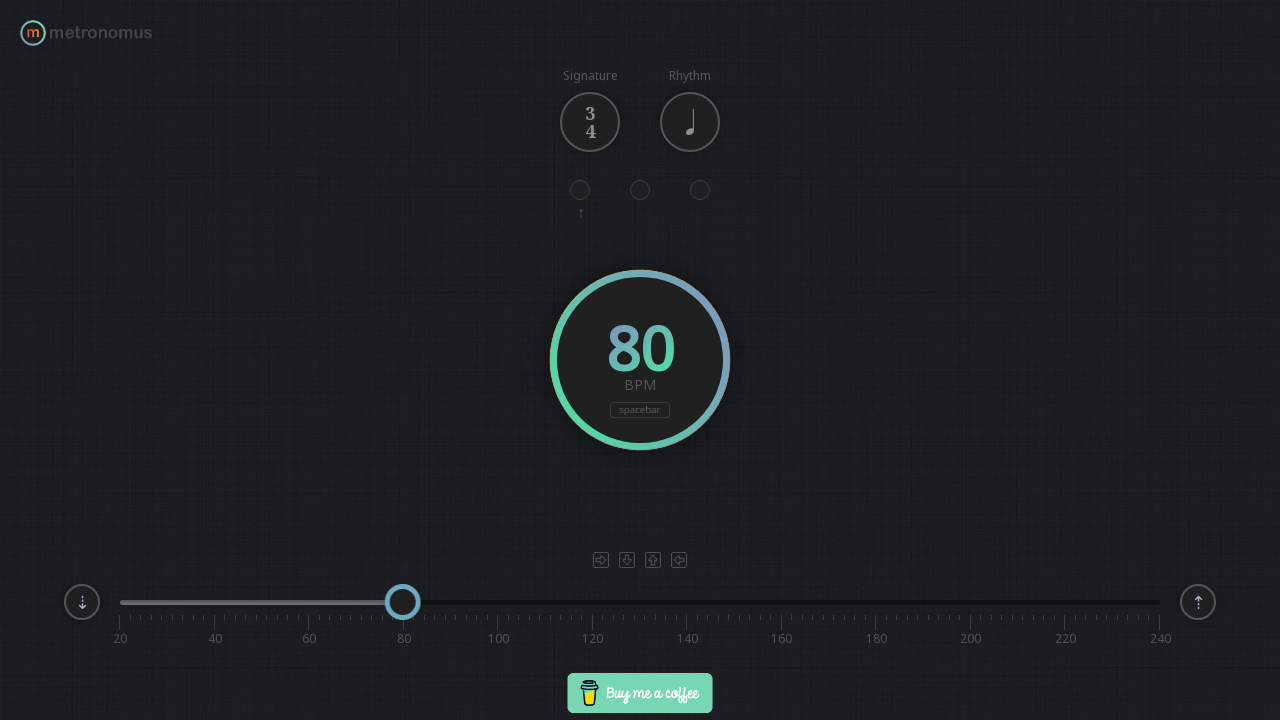

Waited for metronome start/stop button to load
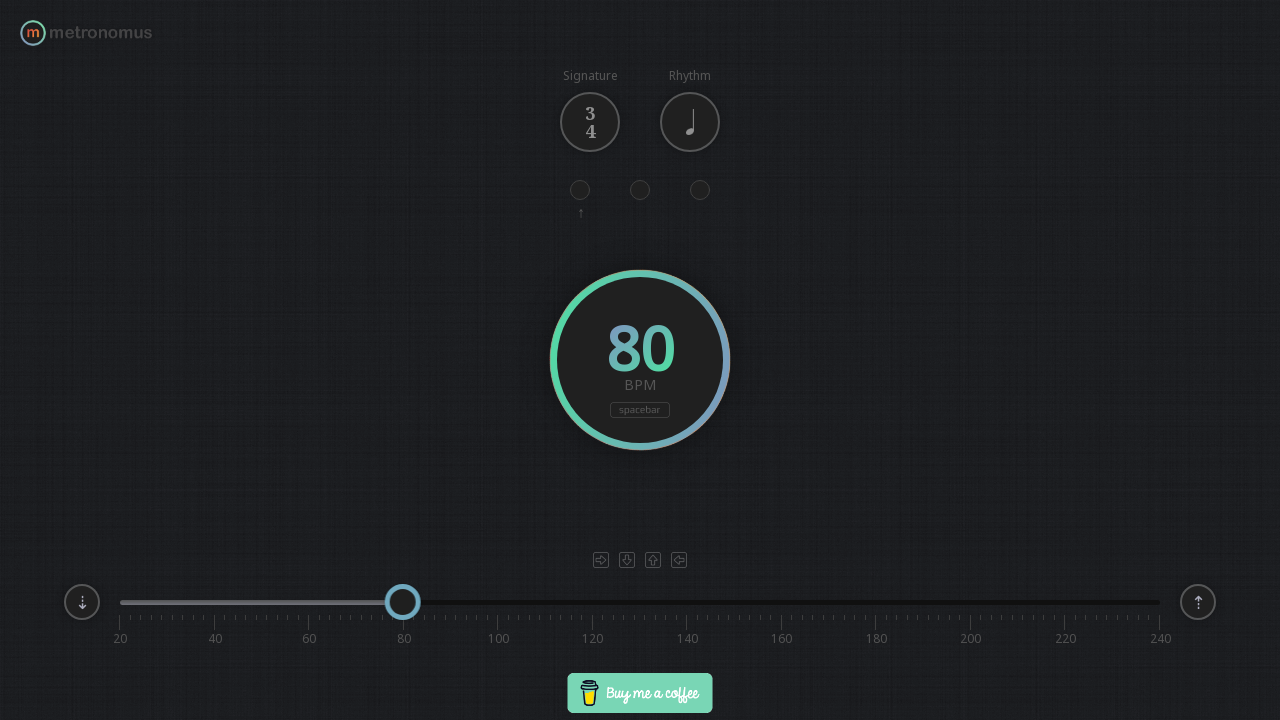

Clicked the start/stop button to begin the metronome at (640, 360) on #start-stop
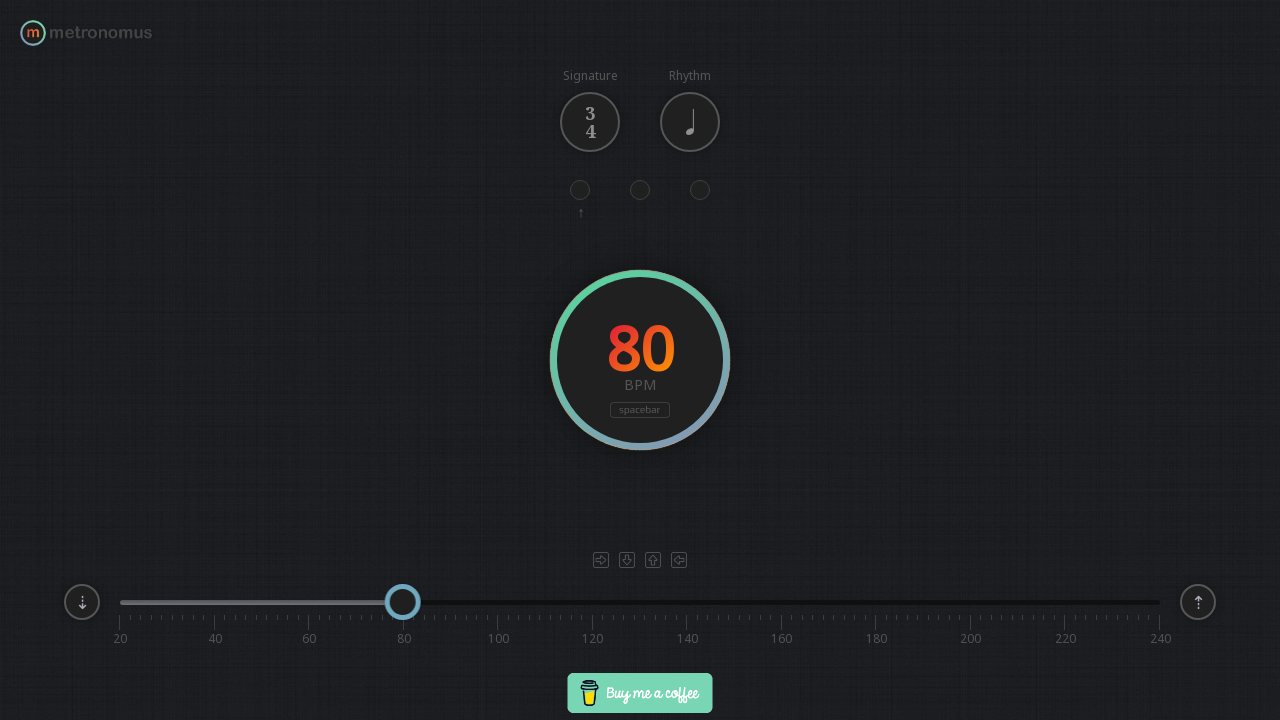

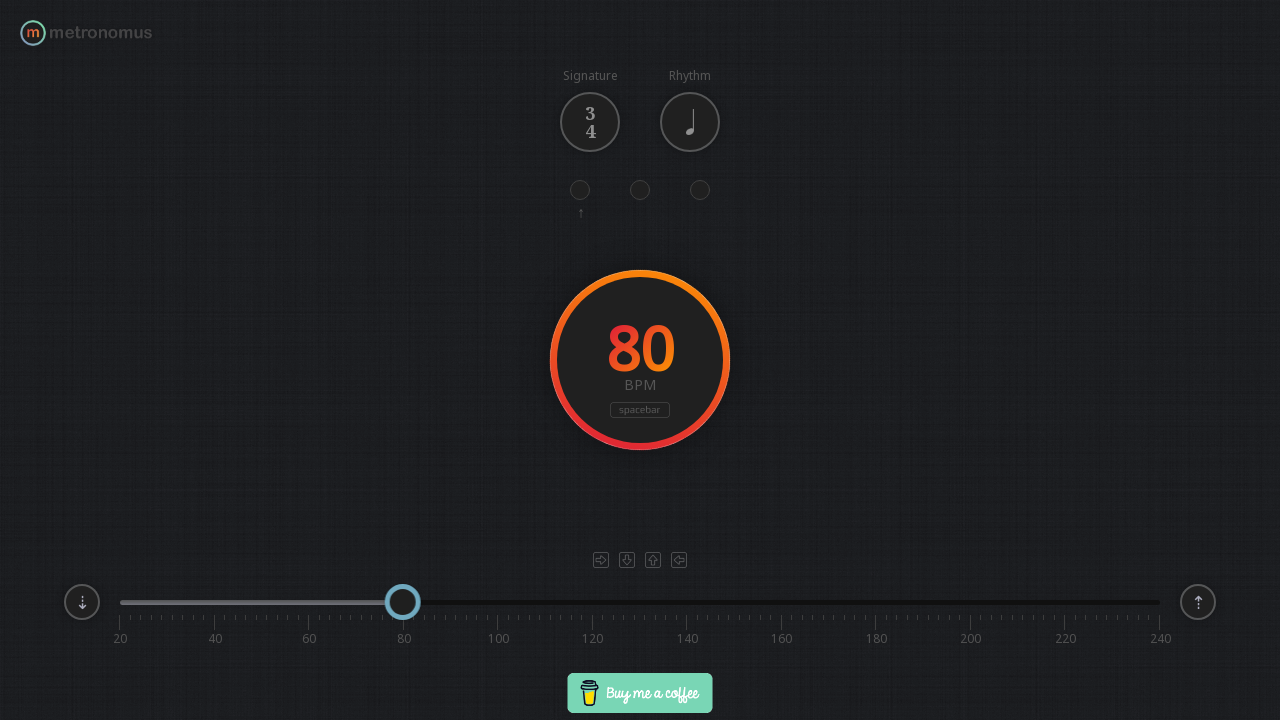